Tests page scrolling functionality by scrolling down and then back up on the Selenium downloads page

Starting URL: https://www.seleniumhq.org/download/

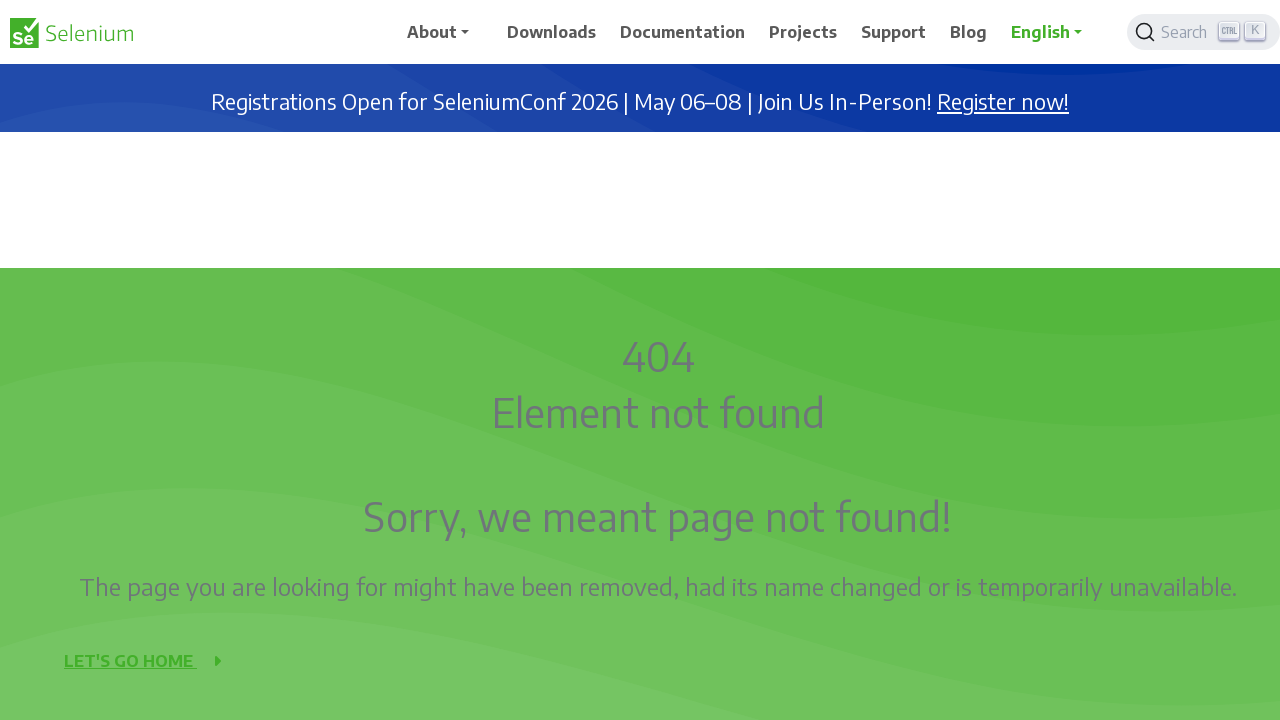

Scrolled down the page by 1000 pixels
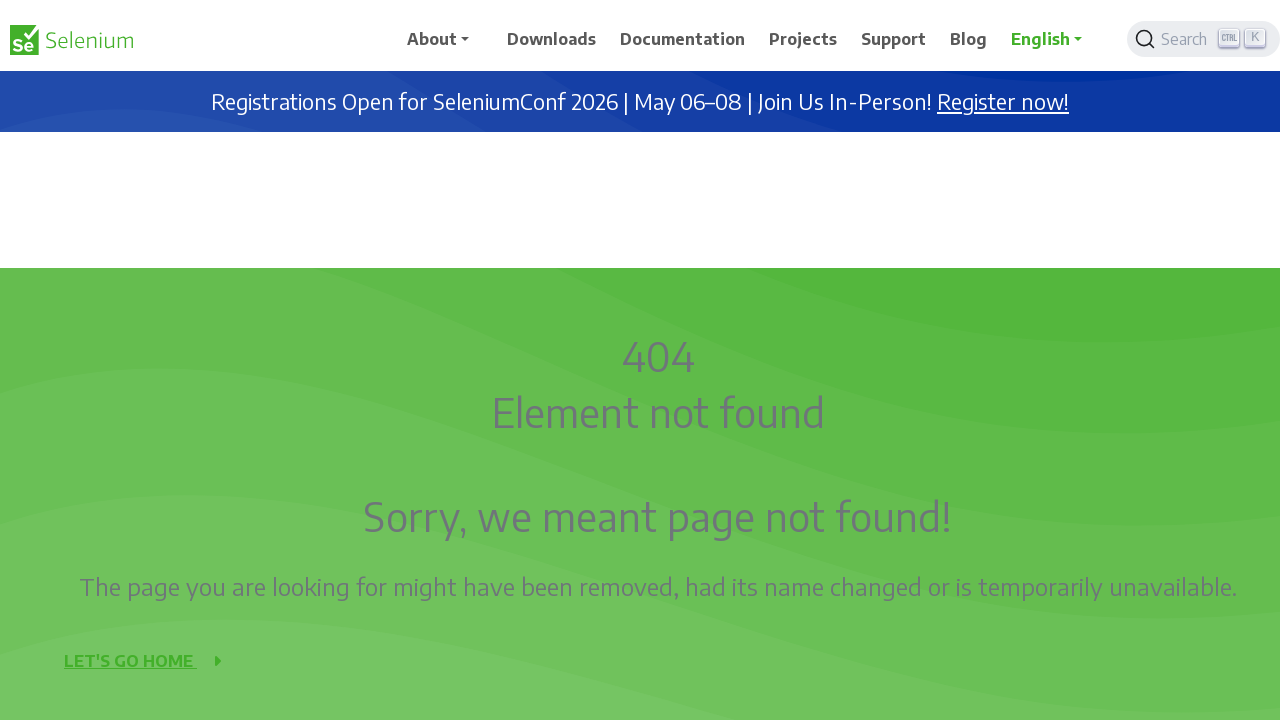

Waited 2 seconds for scroll effect
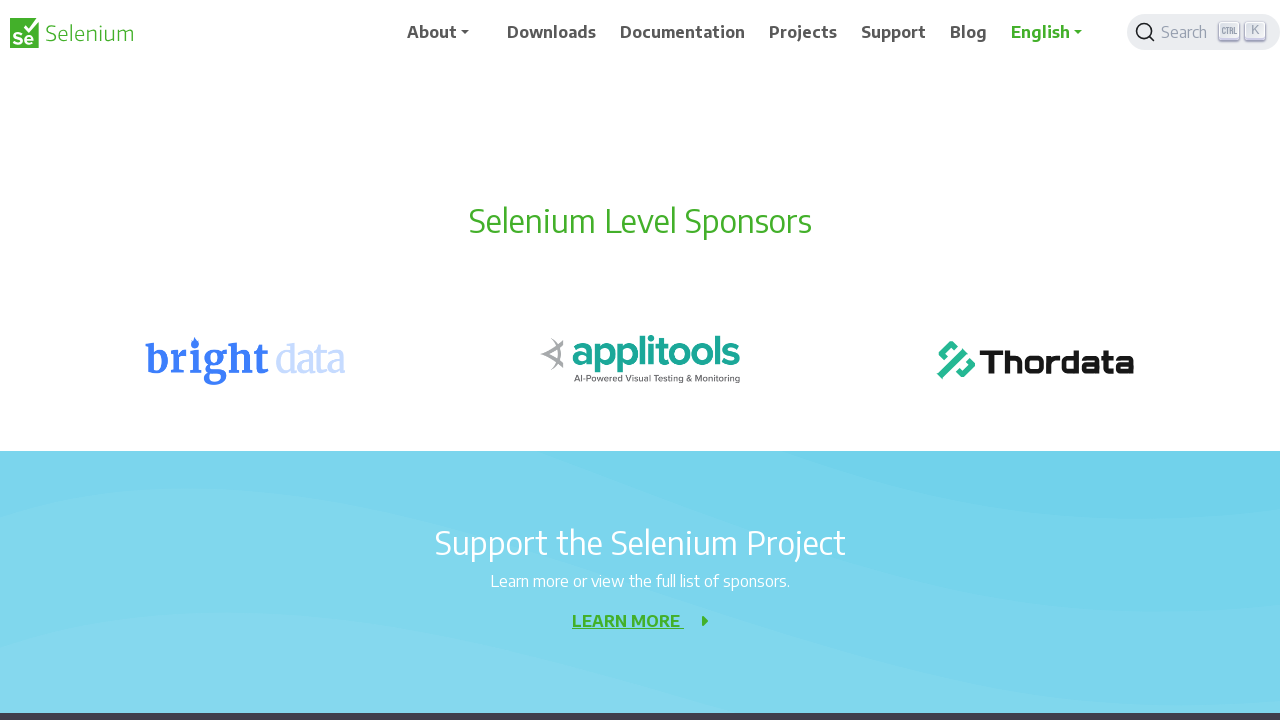

Scrolled back up the page by 1000 pixels
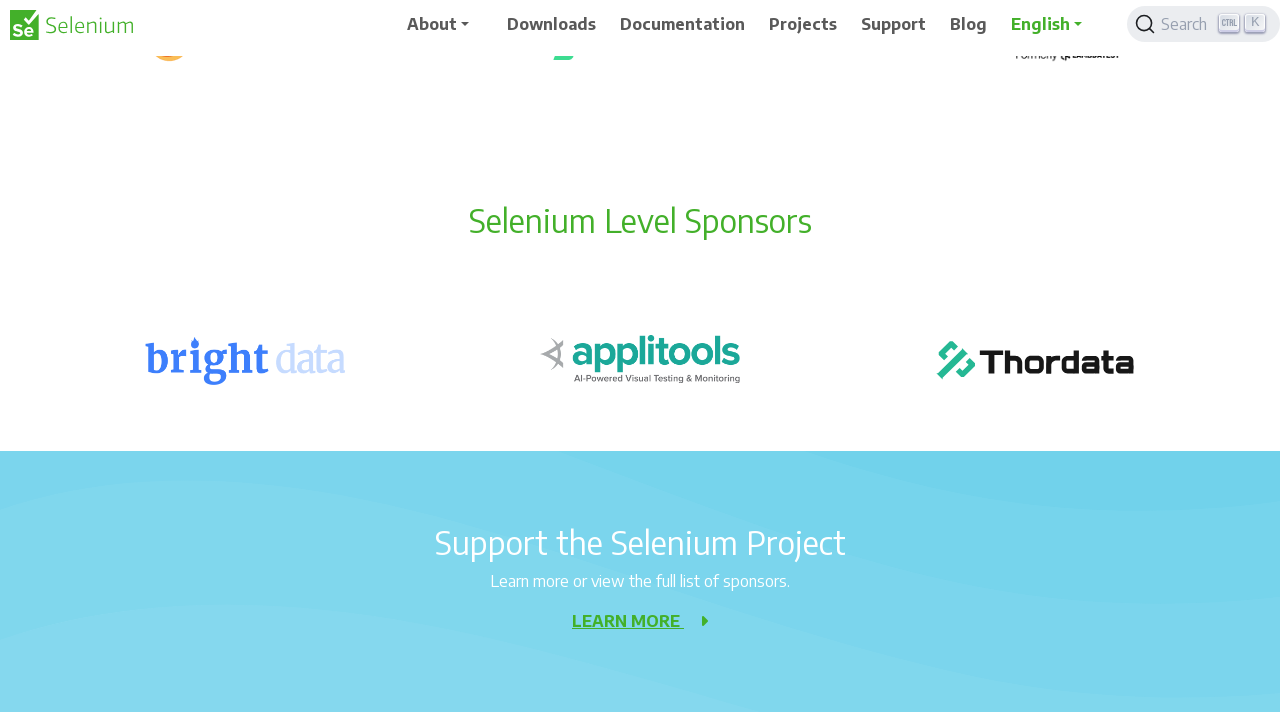

Waited 2 seconds for scroll effect
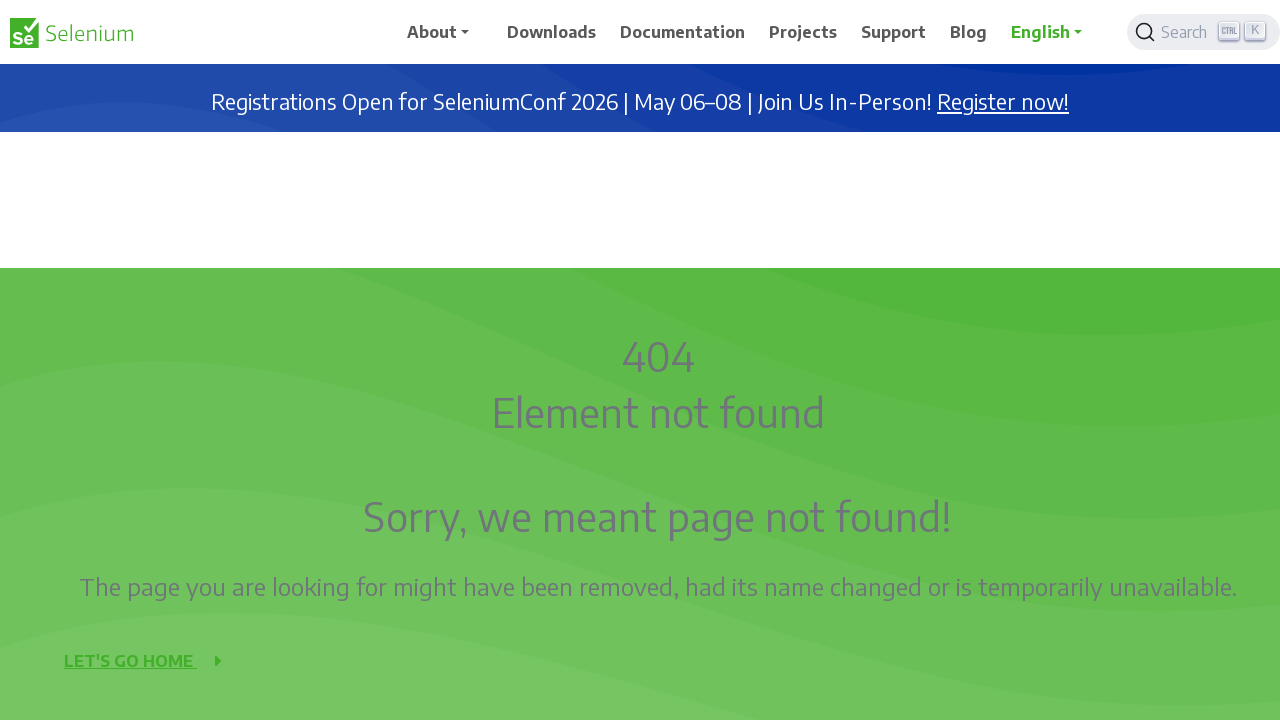

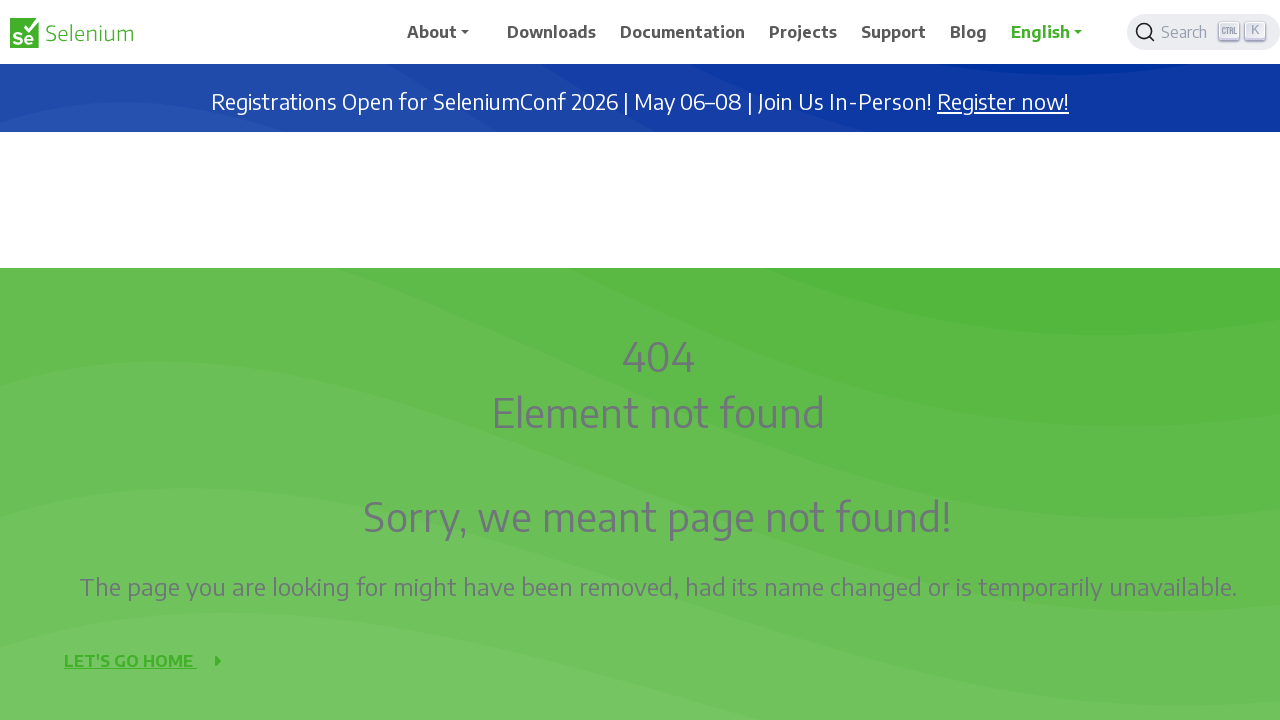